Tests iframe interaction by switching to a frame and filling out form fields including first name, last name, and email

Starting URL: https://letcode.in/frame

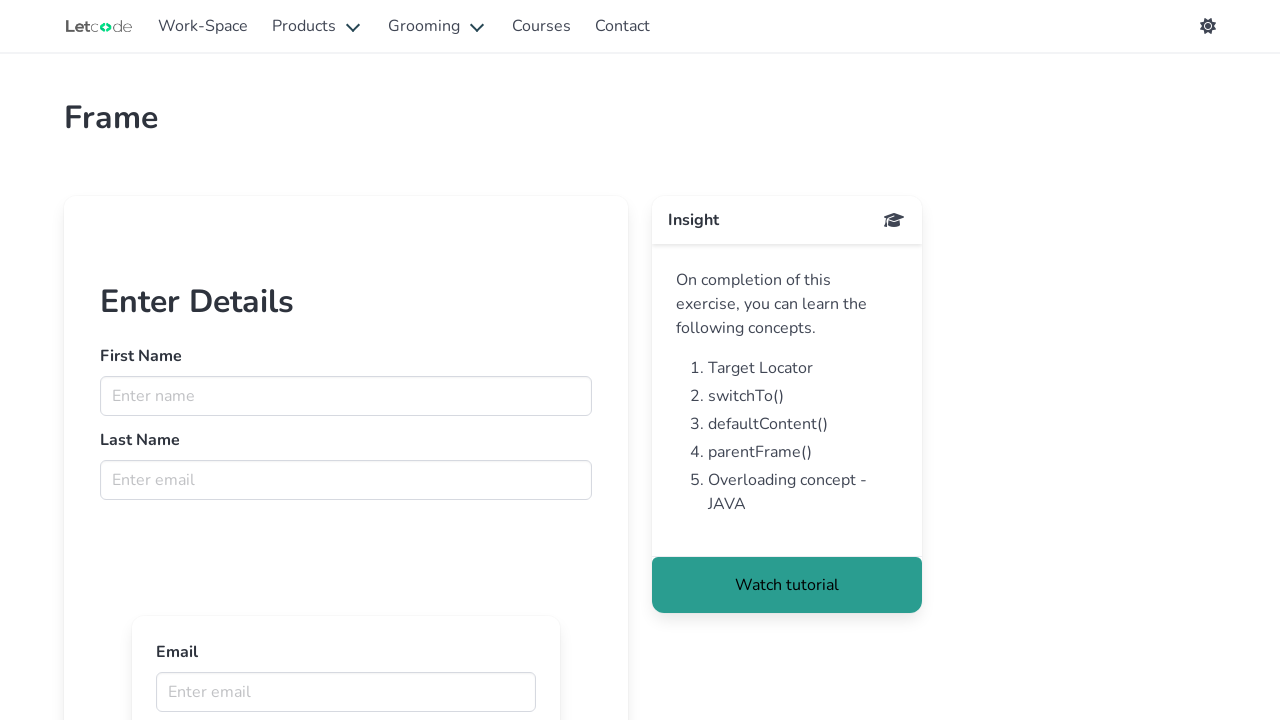

Located and switched to first iframe
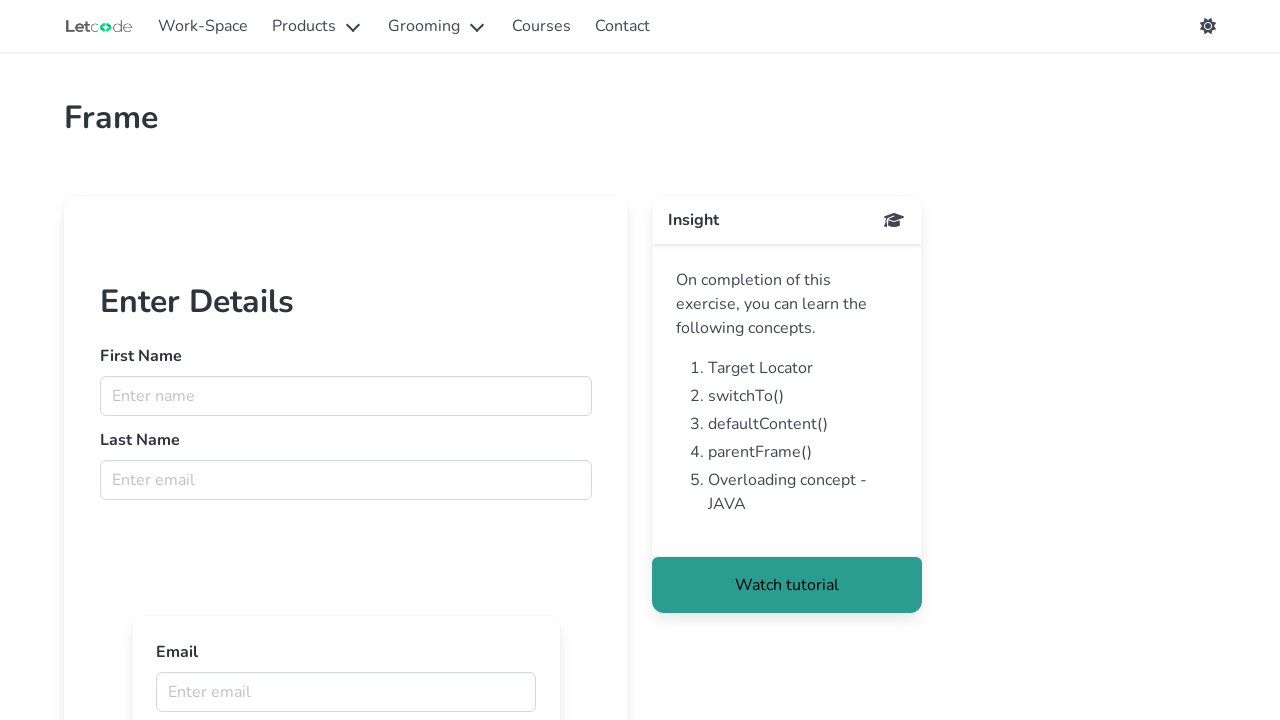

Filled first name field with 'Aravindhan' on iframe >> nth=0 >> internal:control=enter-frame >> input[name='fname']
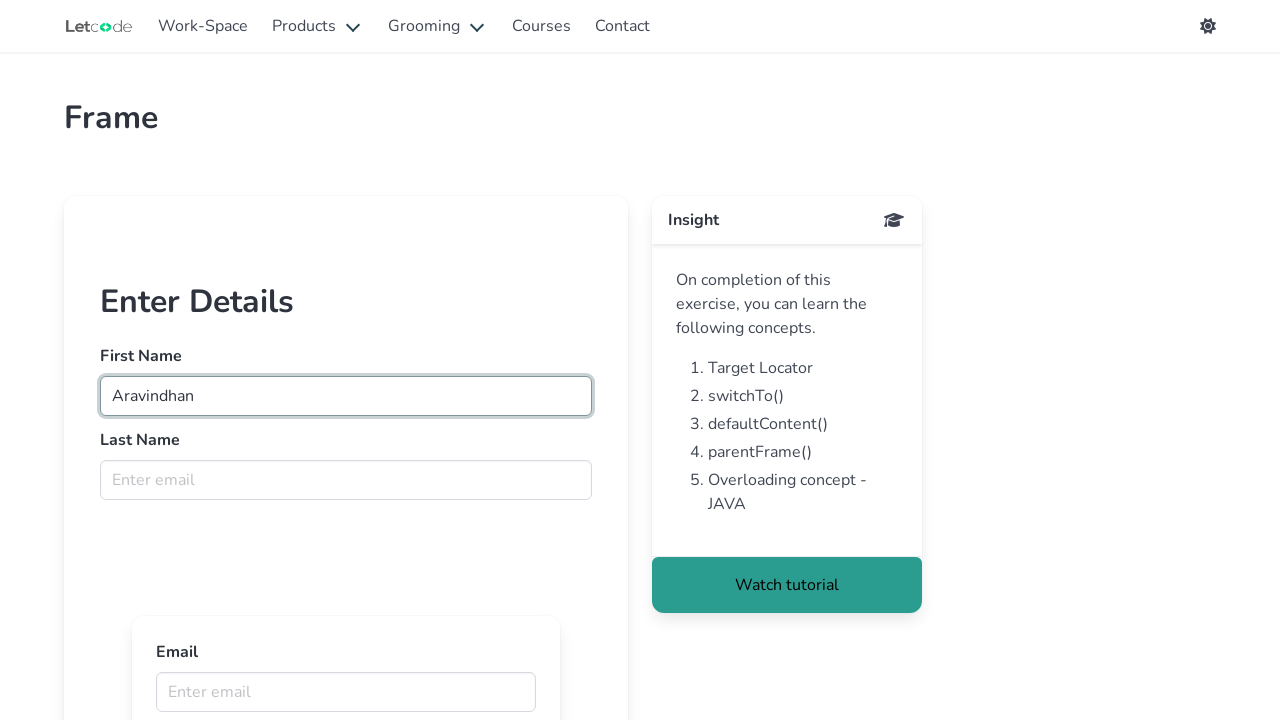

Filled last name field with 'sample123@gmail.com' on iframe >> nth=0 >> internal:control=enter-frame >> input[name='lname']
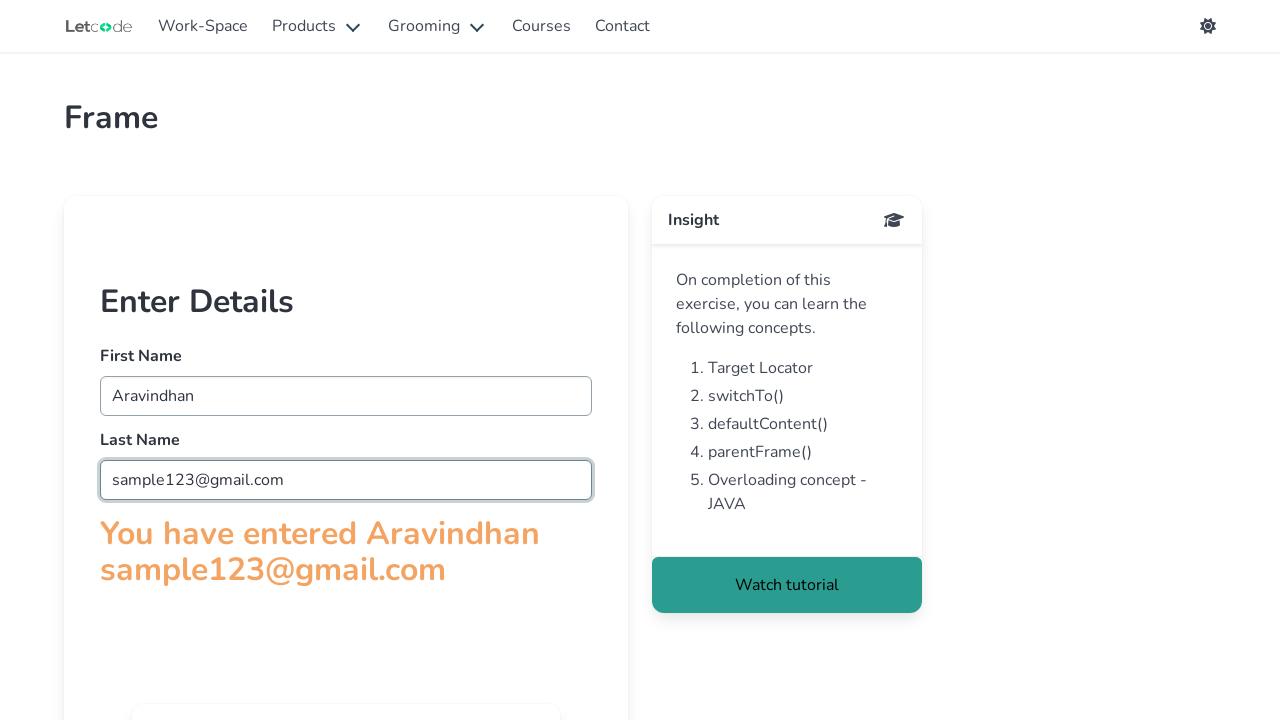

Pressed Tab to move to email field on iframe >> nth=0 >> internal:control=enter-frame >> input[name='lname']
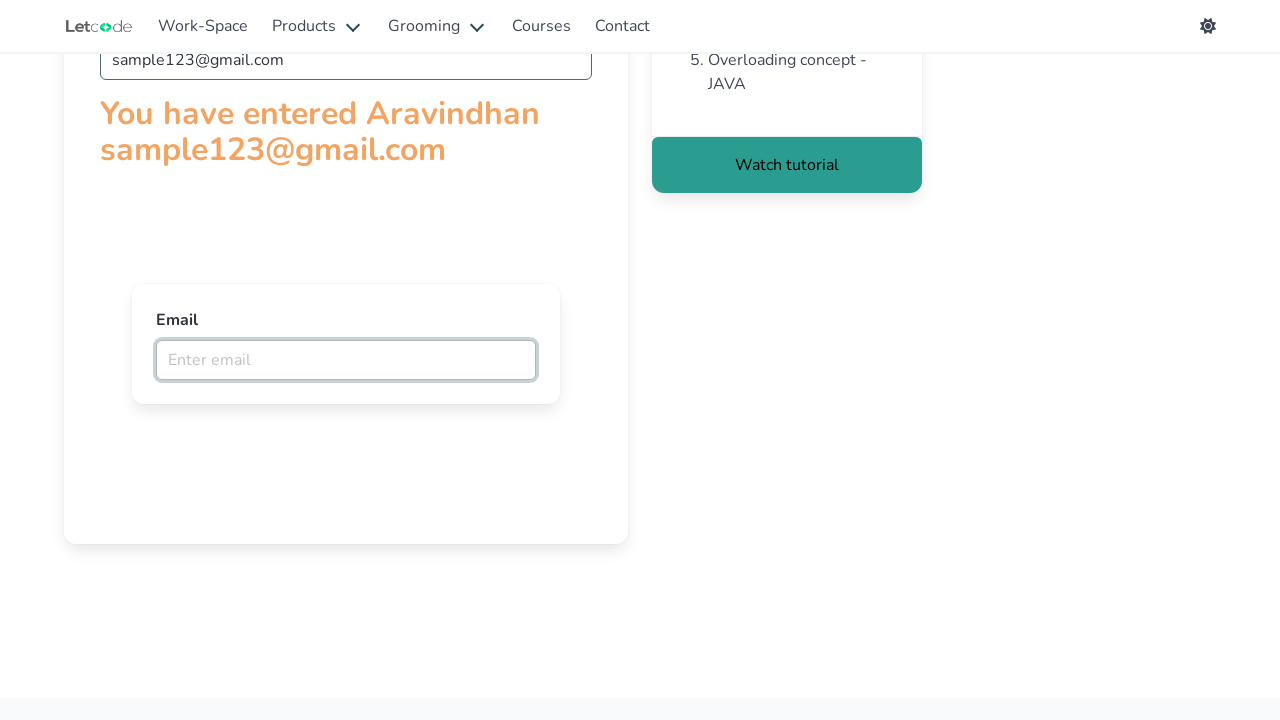

Typed email address 'aravindh123@gmail.com'
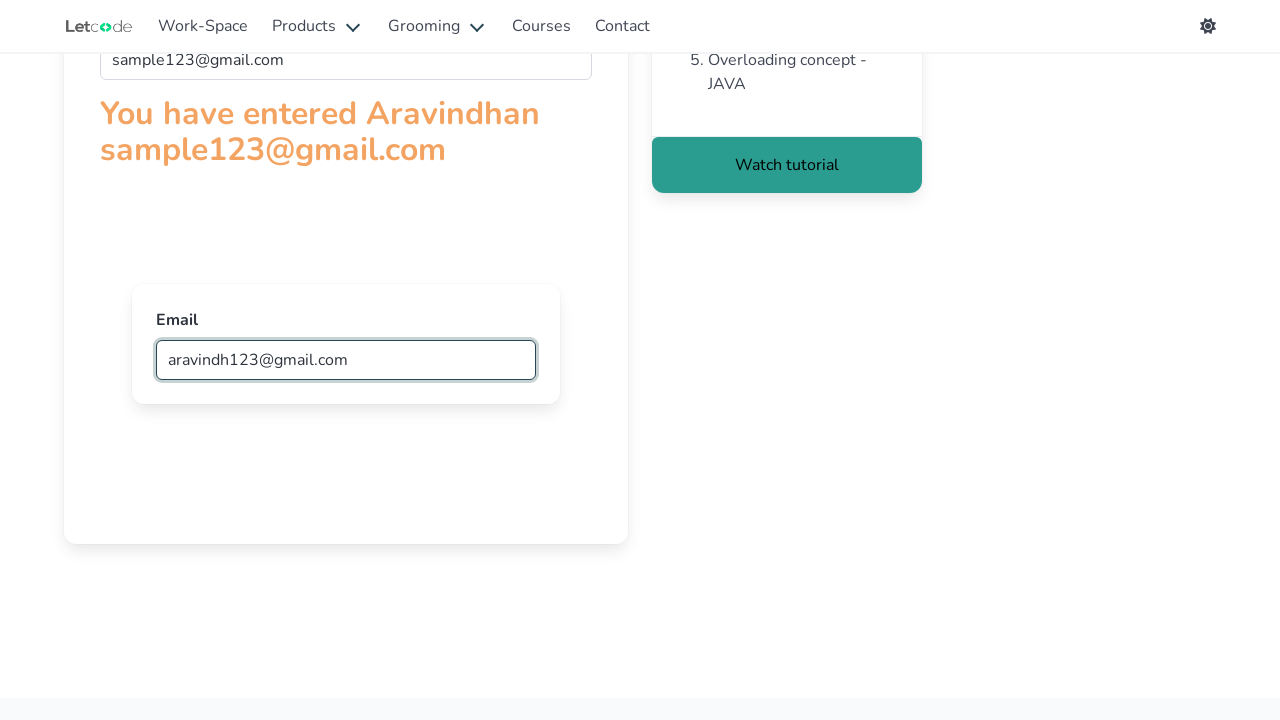

Pressed Enter to submit form
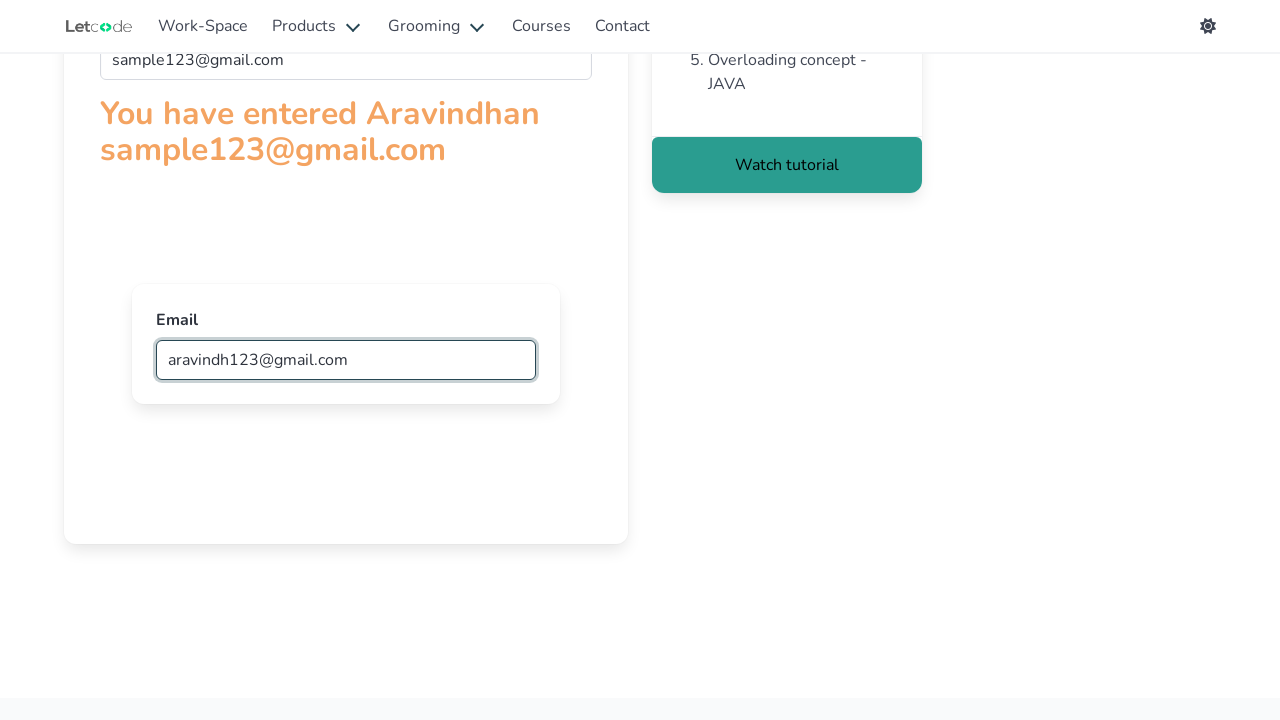

Form output message appeared
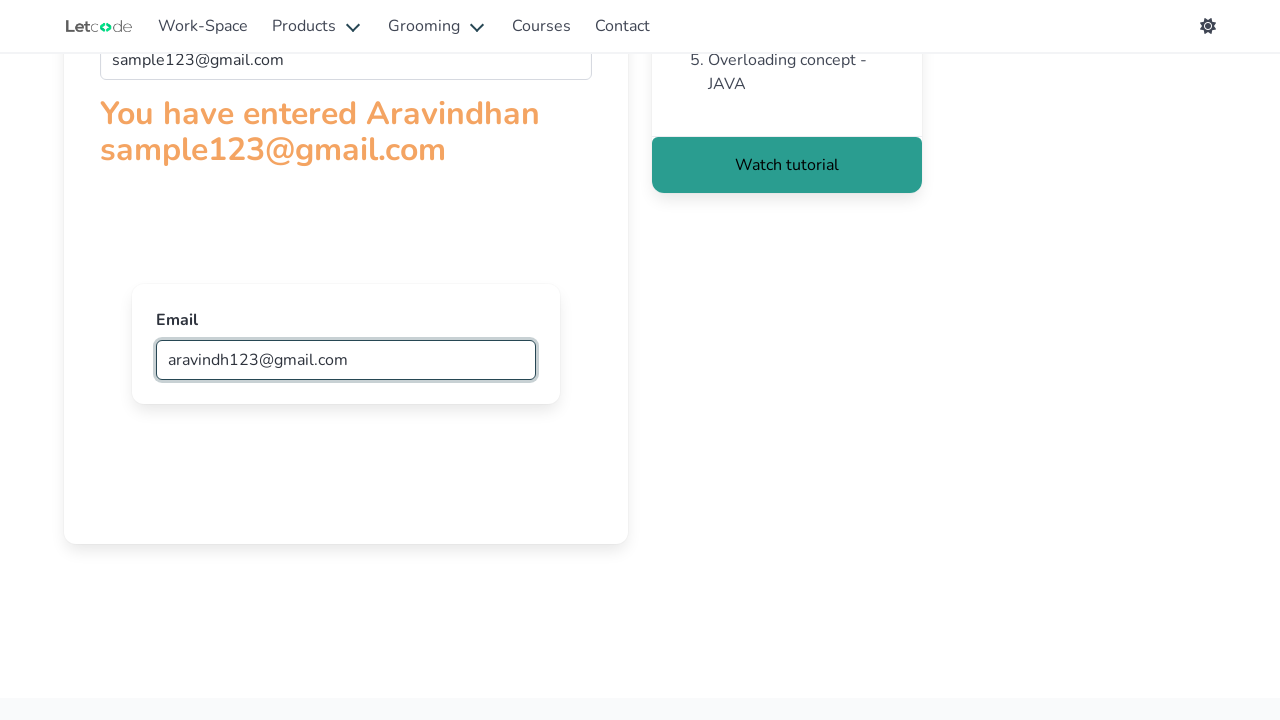

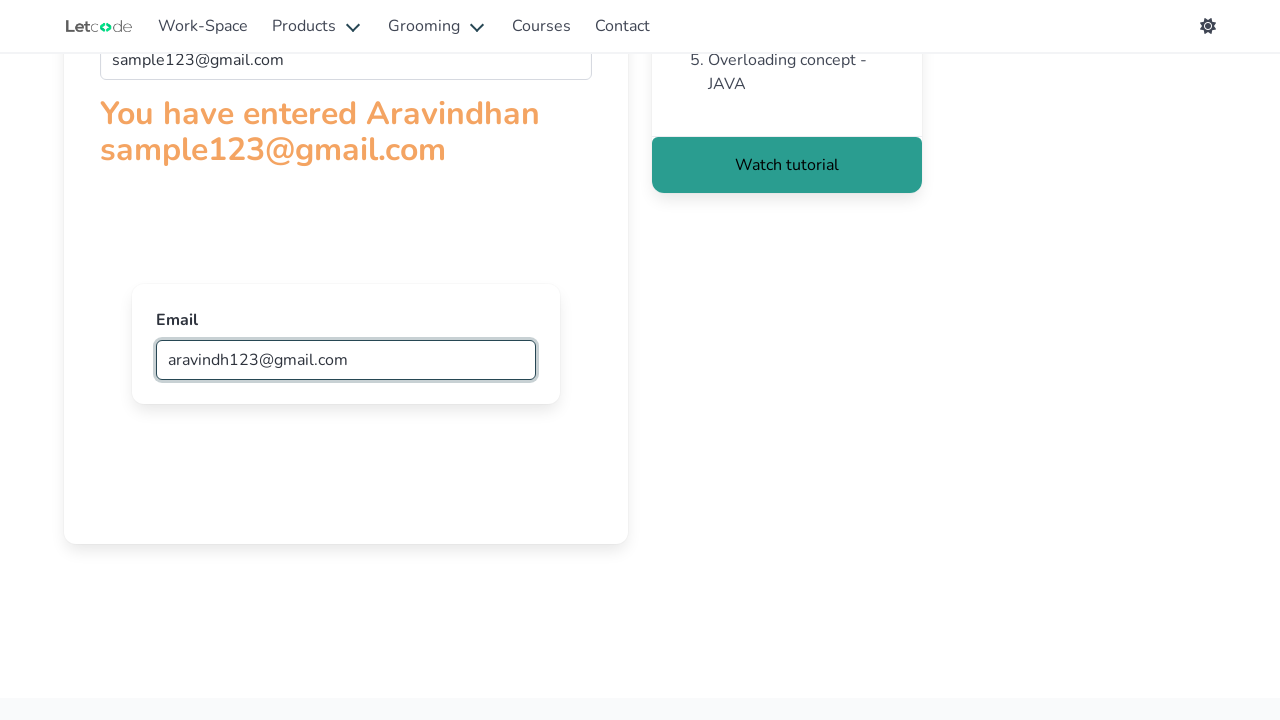